Tests dynamic loading functionality by clicking a button to trigger content loading and waiting for the result element to appear with expected text

Starting URL: https://the-internet.herokuapp.com/dynamic_loading/1

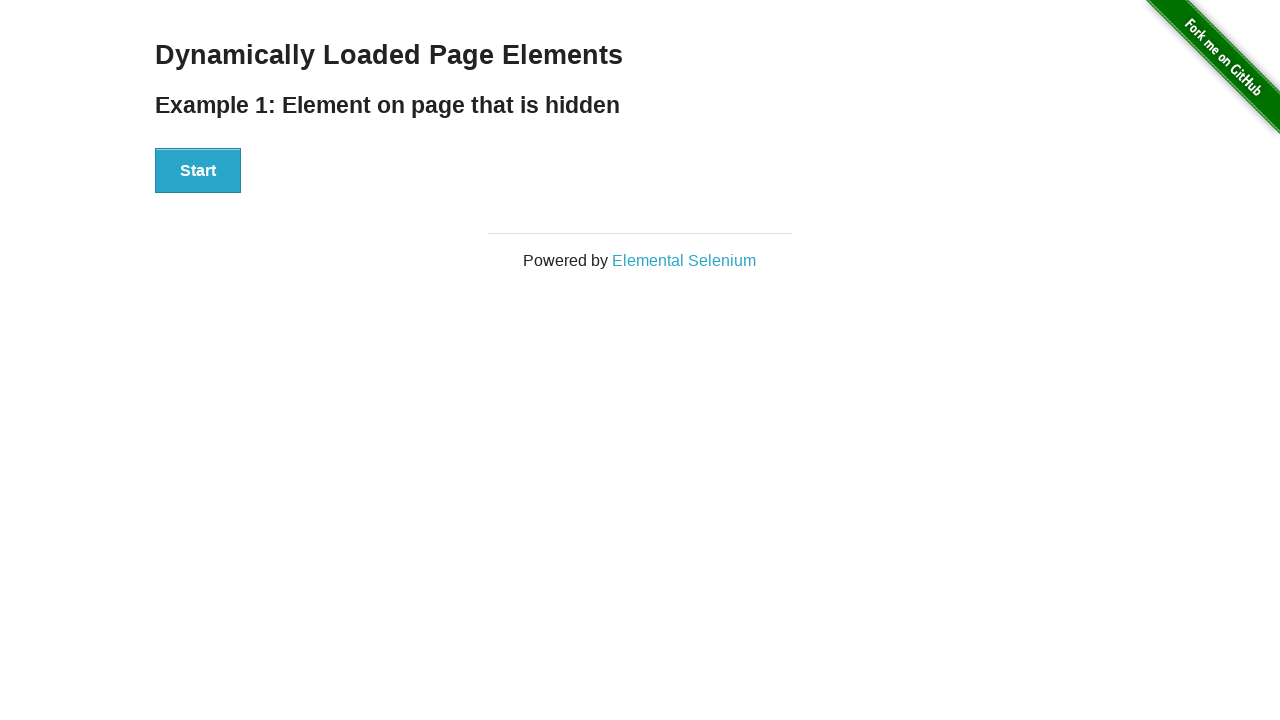

Navigated to dynamic loading test page
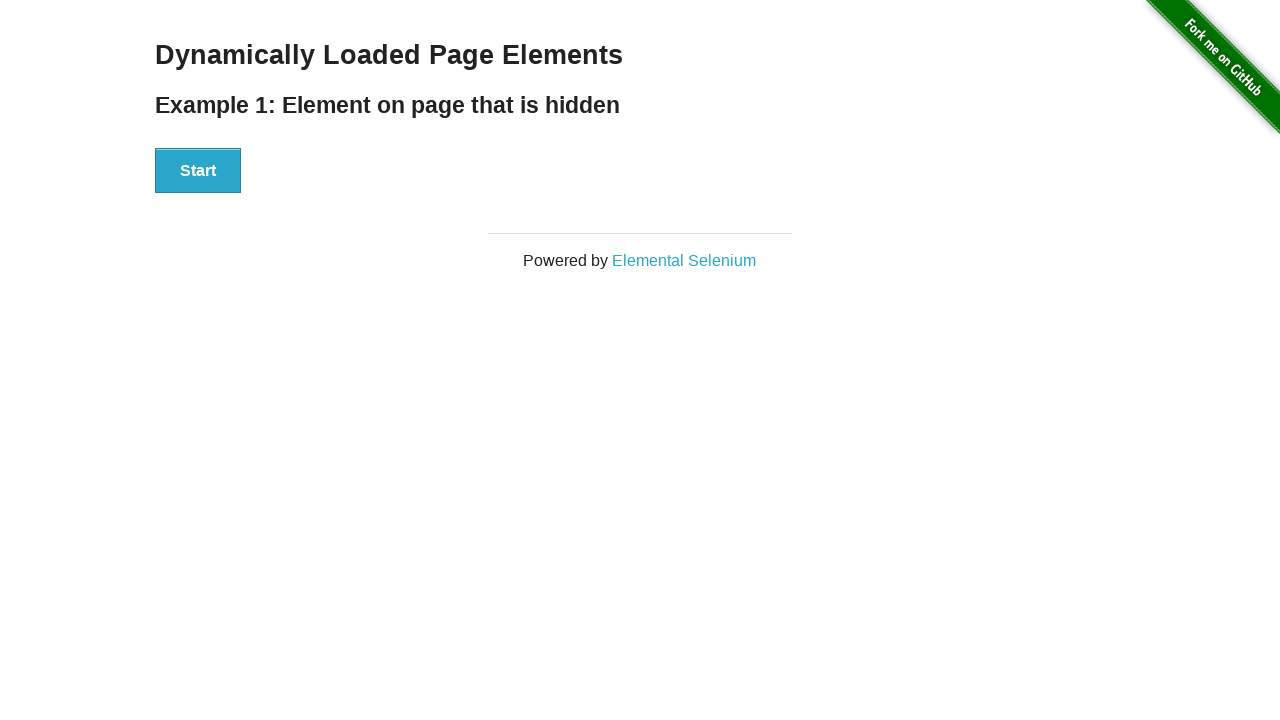

Clicked button to trigger dynamic loading at (198, 171) on button
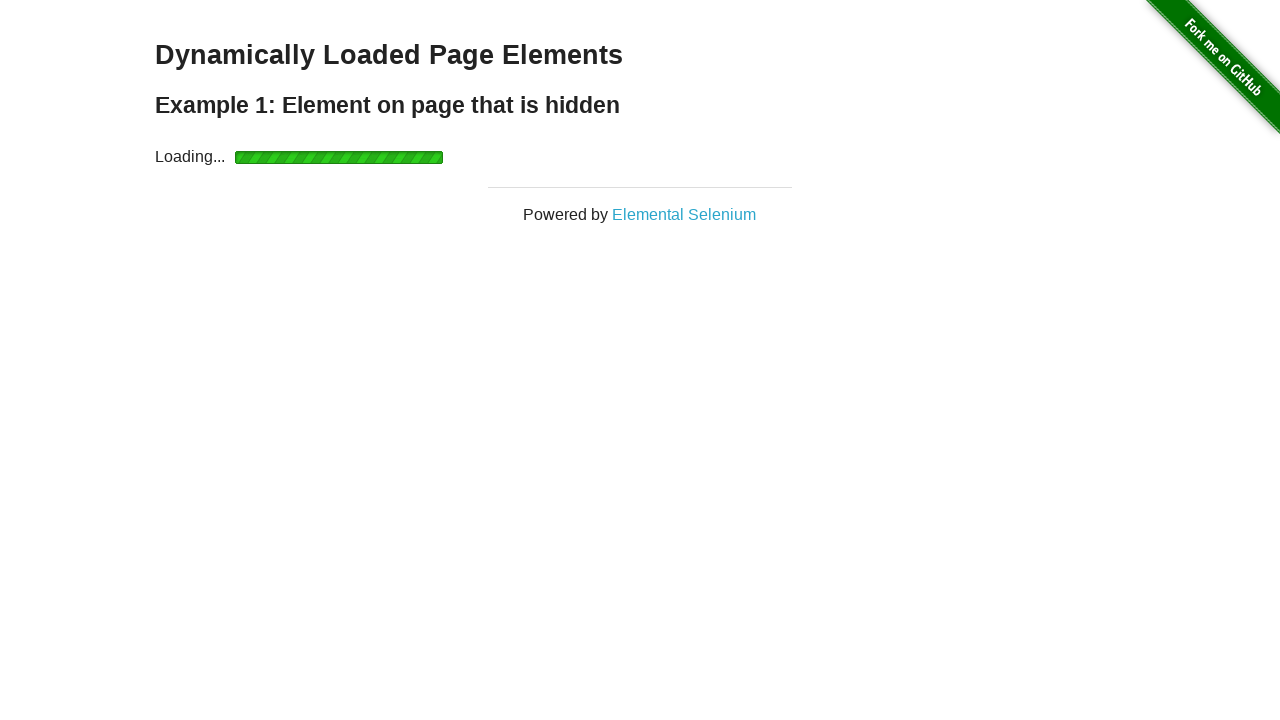

Result element appeared after dynamic loading
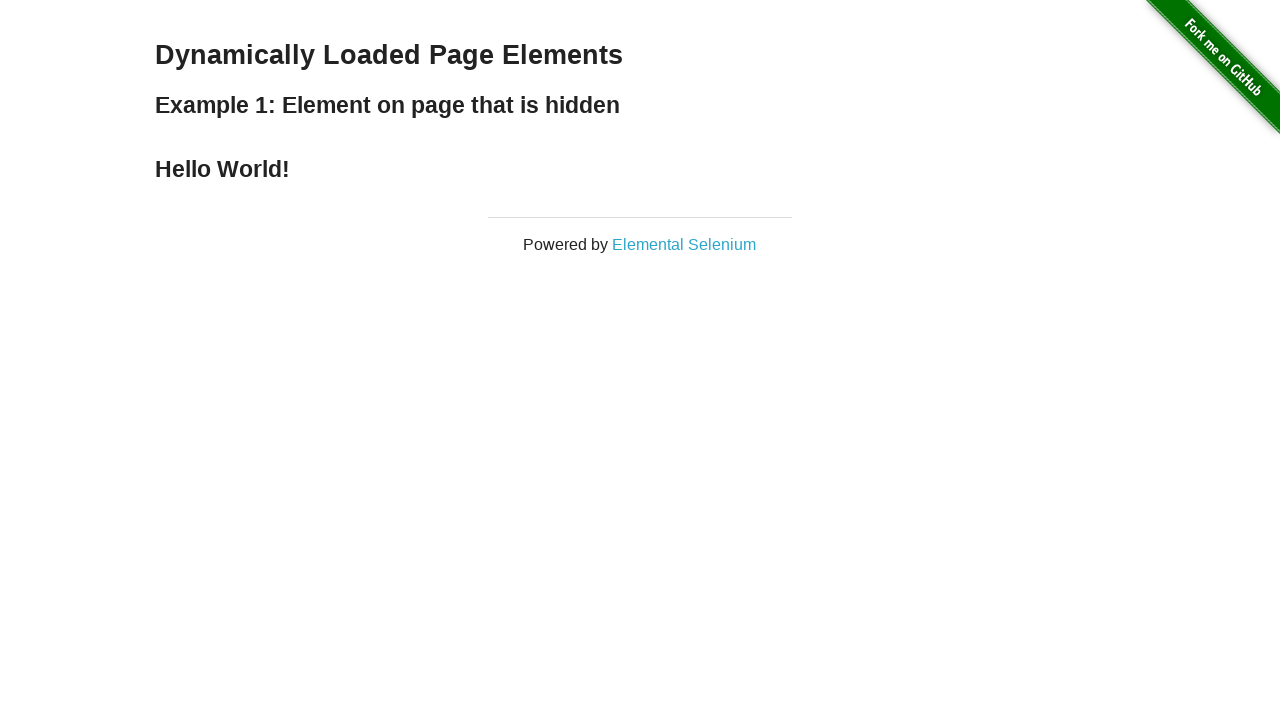

Verified loaded content contains 'Hello World!'
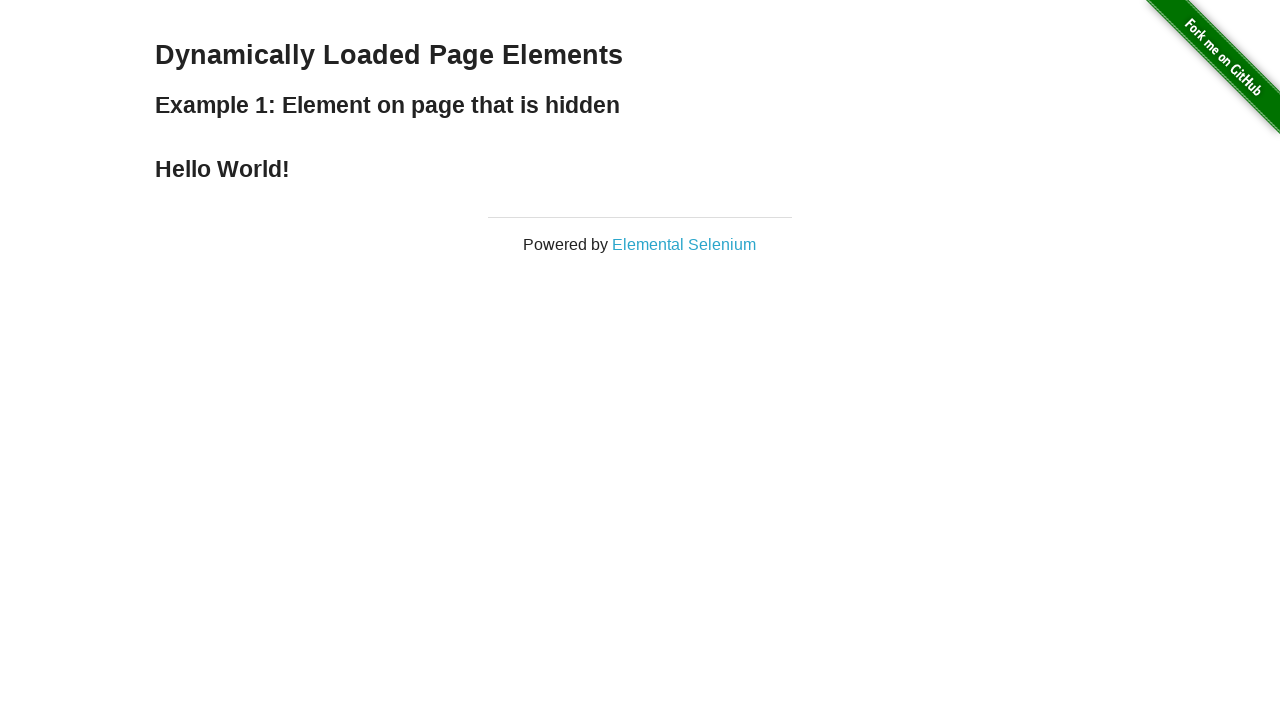

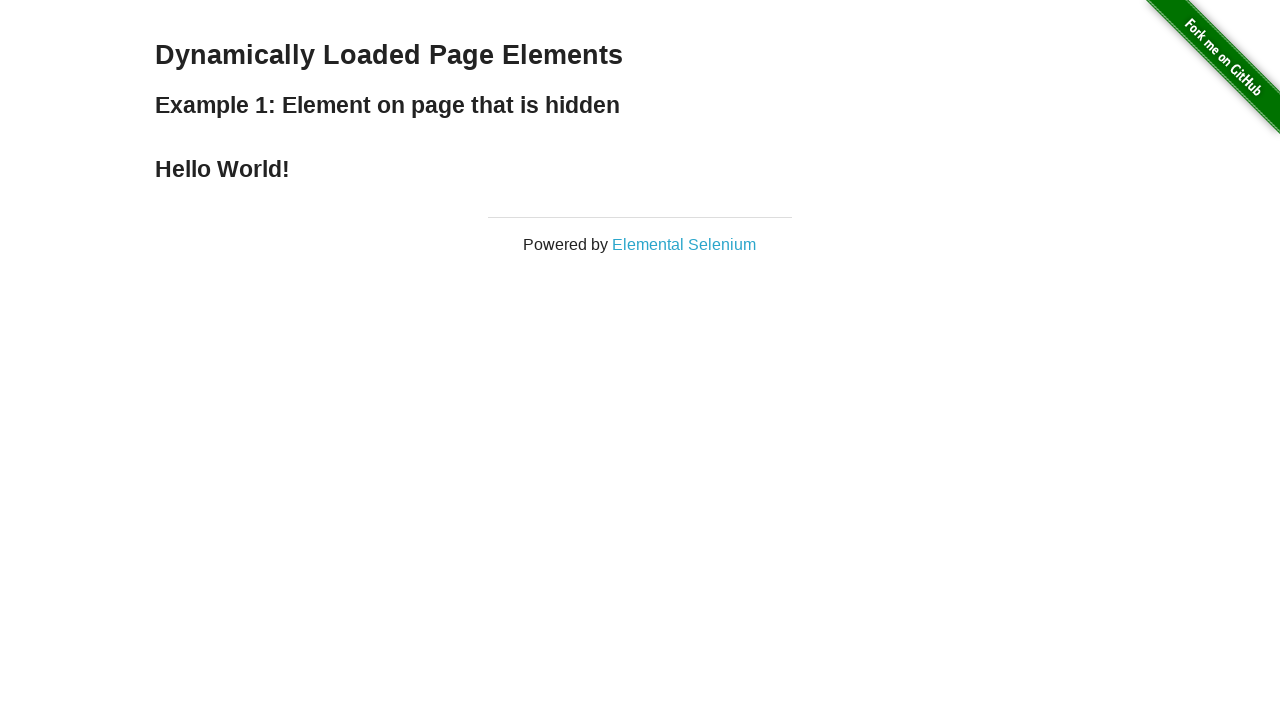